Tests infinite scroll functionality by navigating to the infinite scroll page and performing multiple scroll actions up and down to trigger content loading

Starting URL: https://the-internet.herokuapp.com/

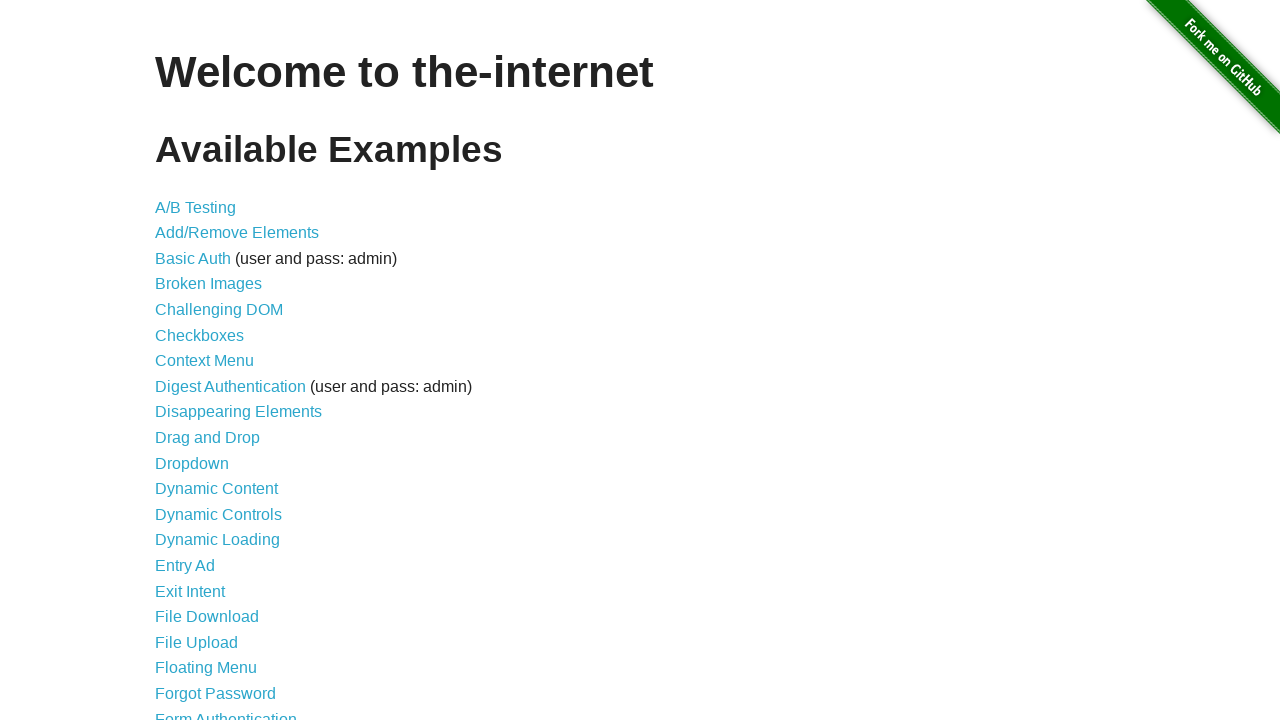

Clicked on Infinite Scroll link at (201, 360) on xpath=//a[normalize-space()='Infinite Scroll']
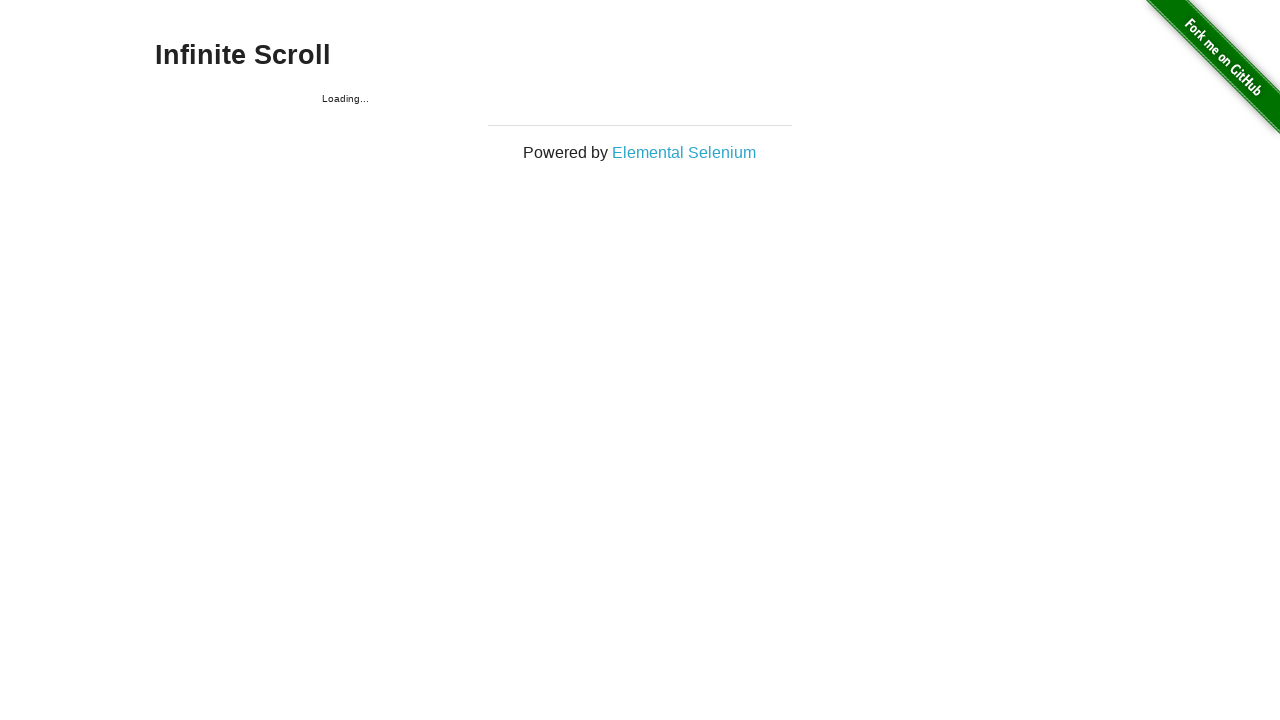

Infinite Scroll page loaded
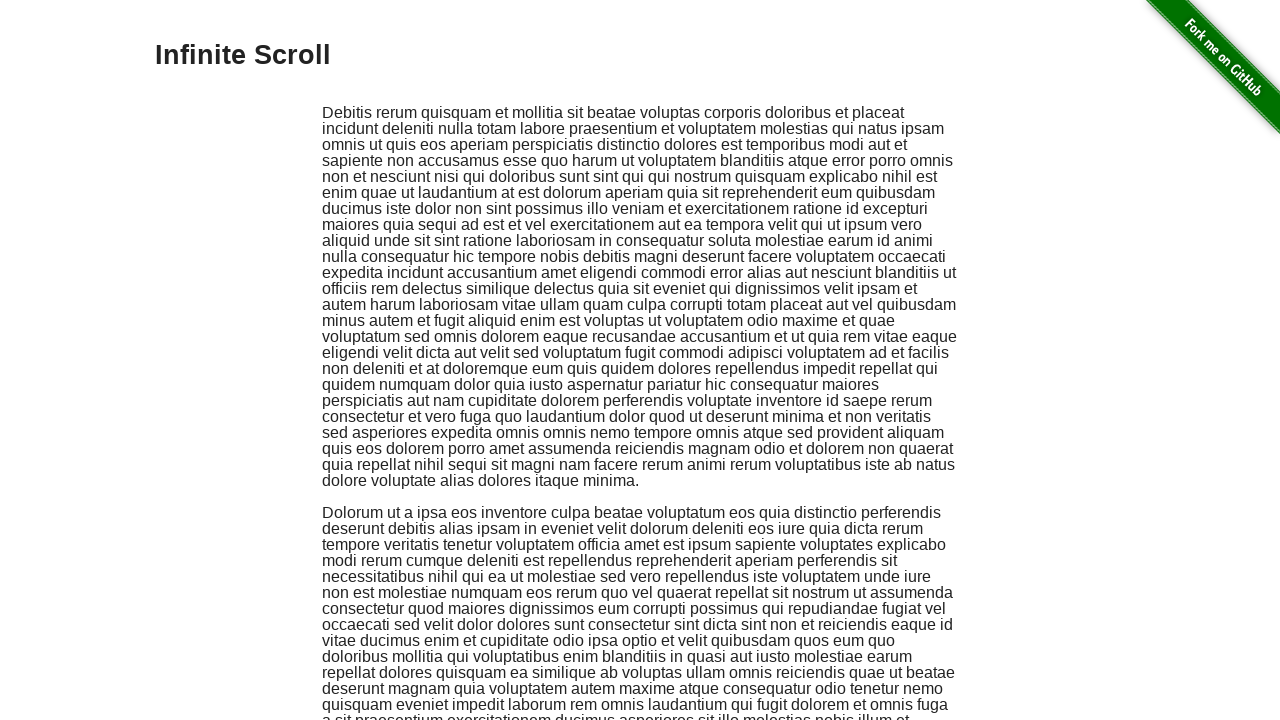

Scrolled down 1000 pixels to trigger content loading
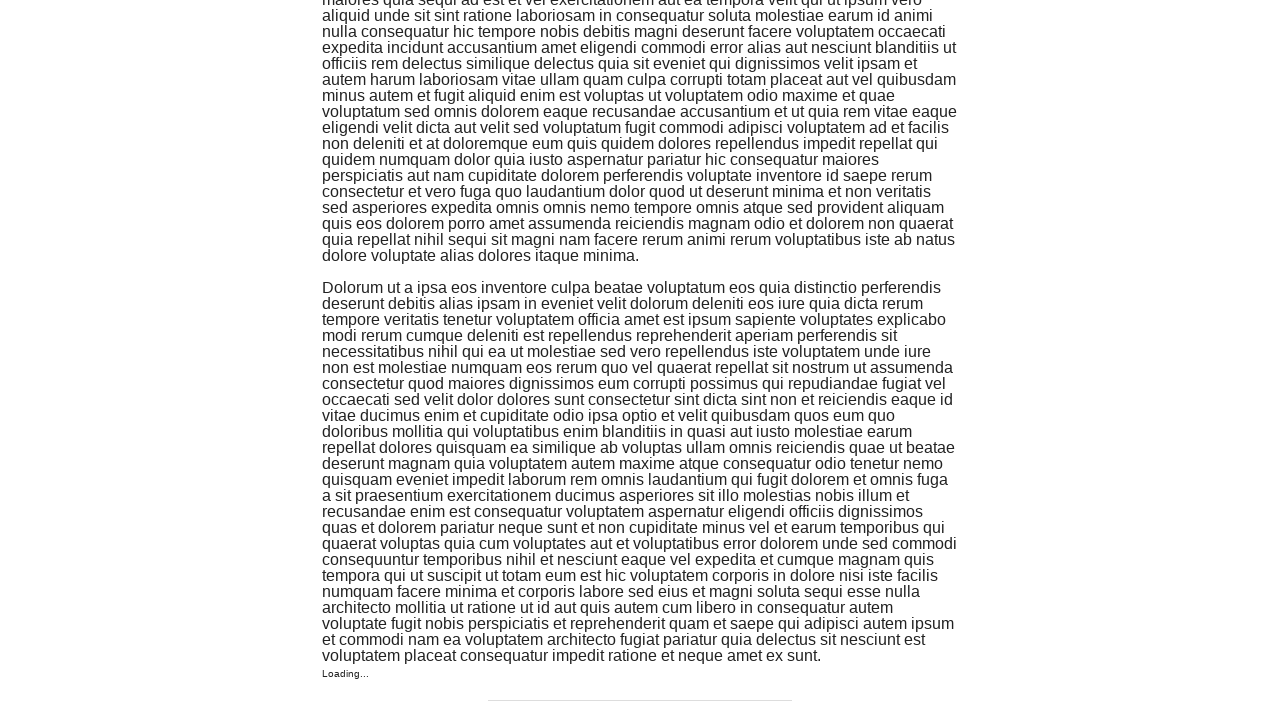

Waited 1000ms for content to load
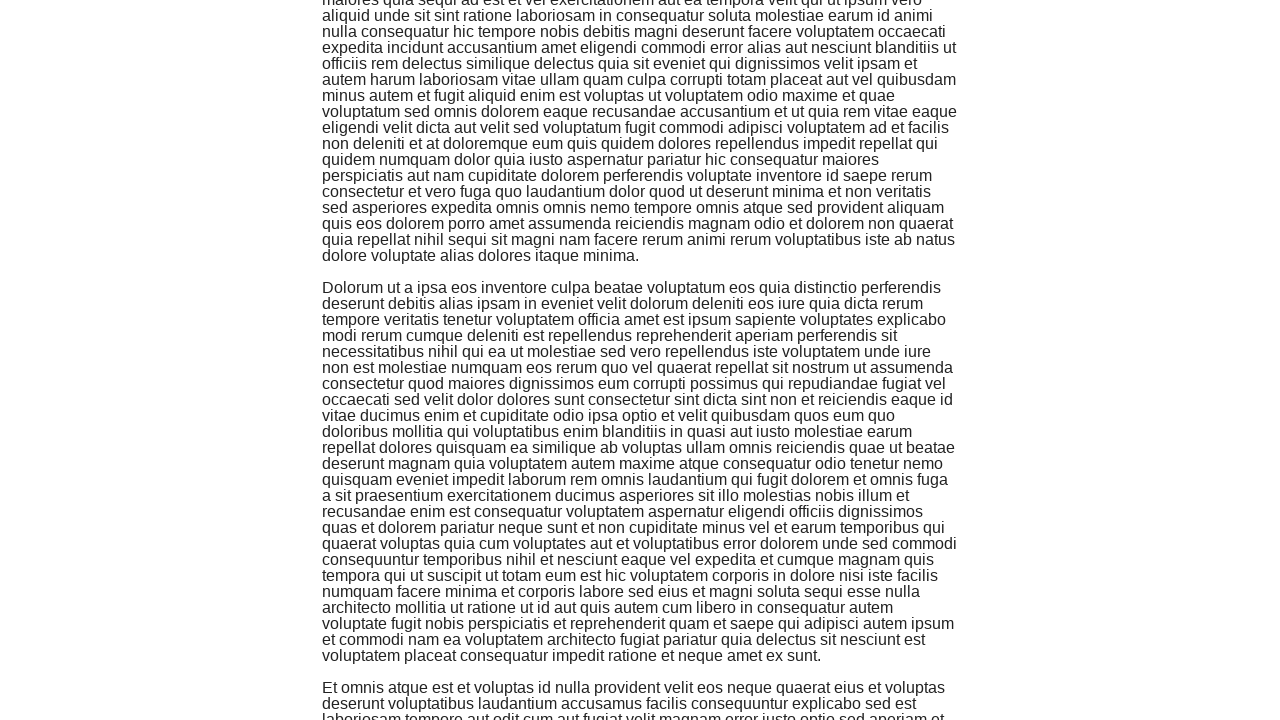

Scrolled down another 1000 pixels to trigger more content loading
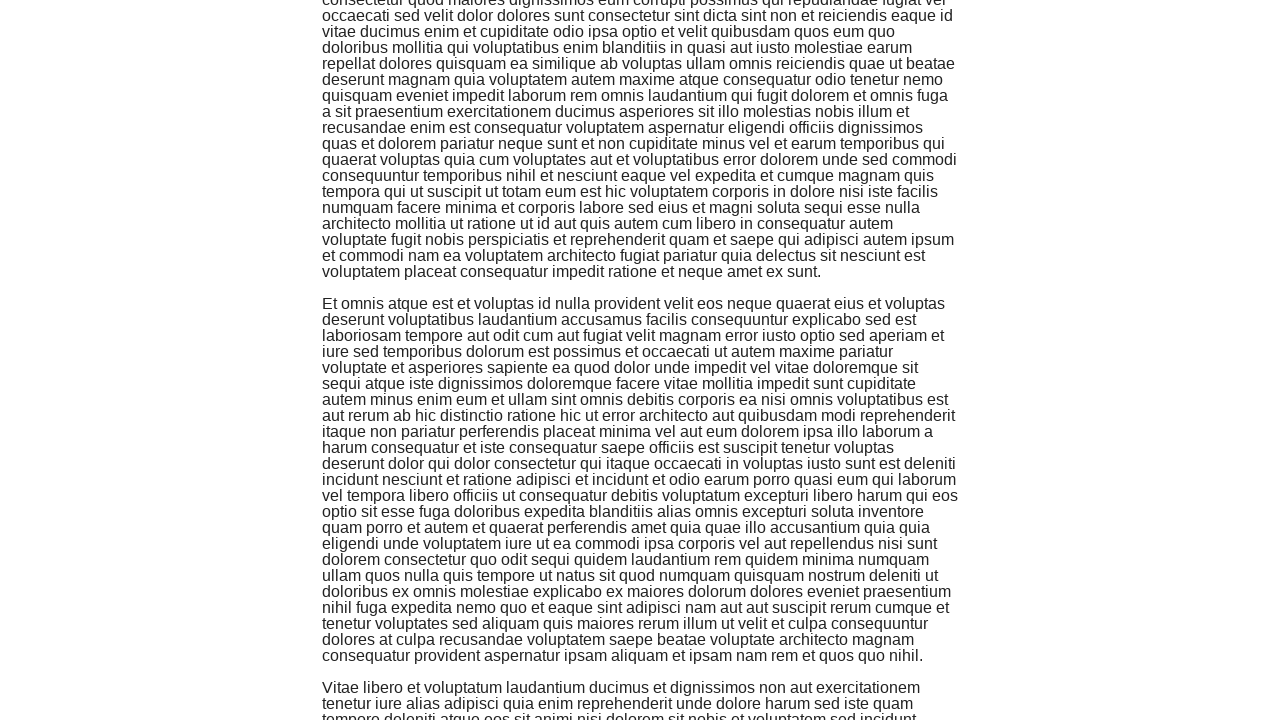

Waited 1000ms for content to load
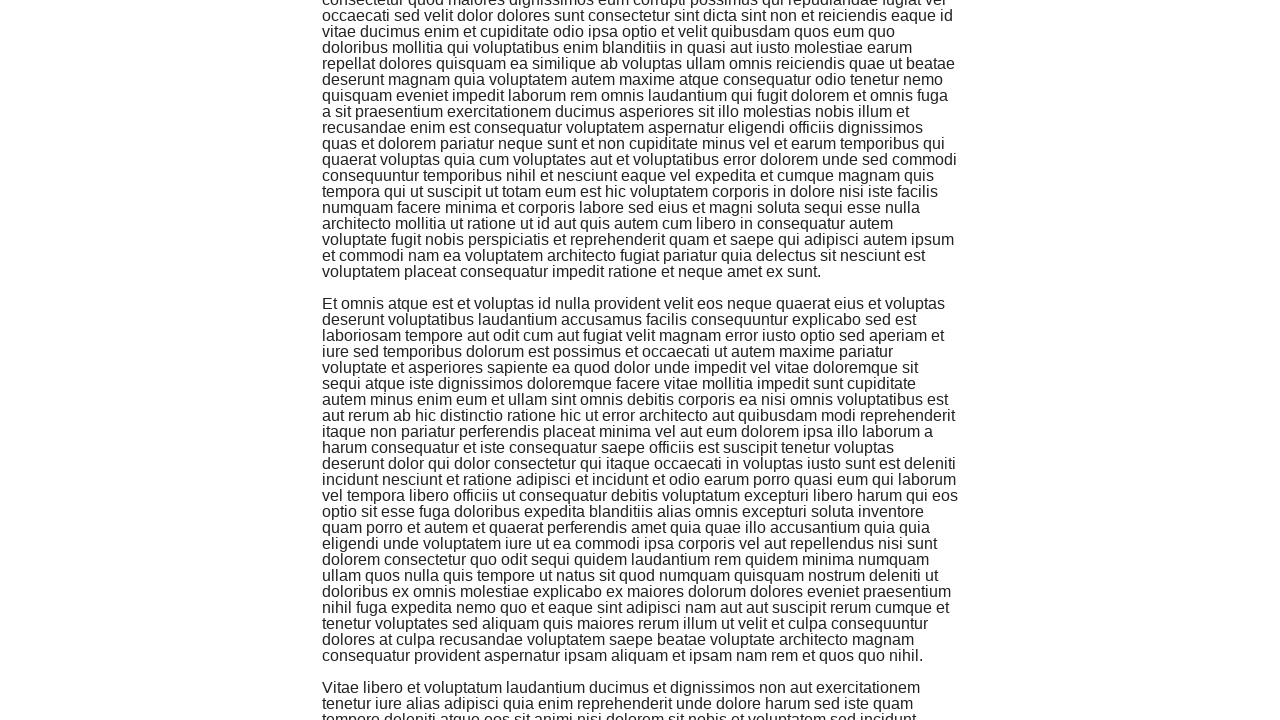

Scrolled down another 1000 pixels to trigger more content loading
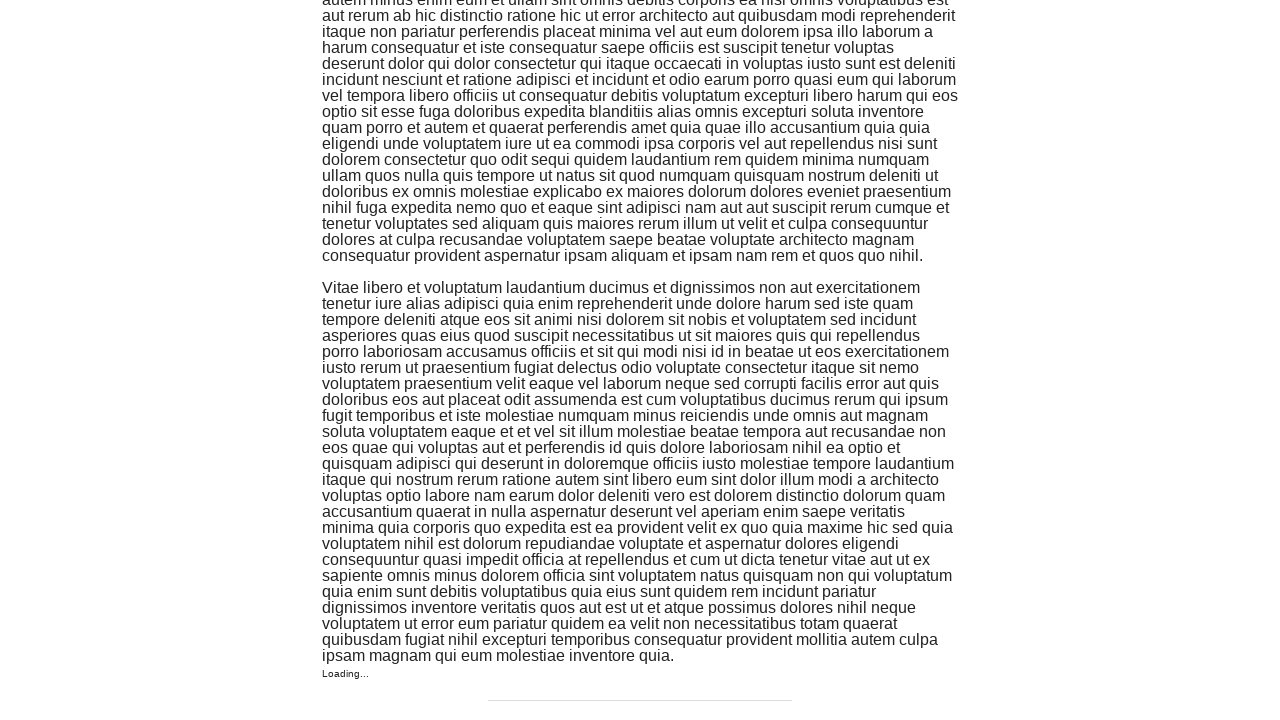

Waited 1000ms for content to load
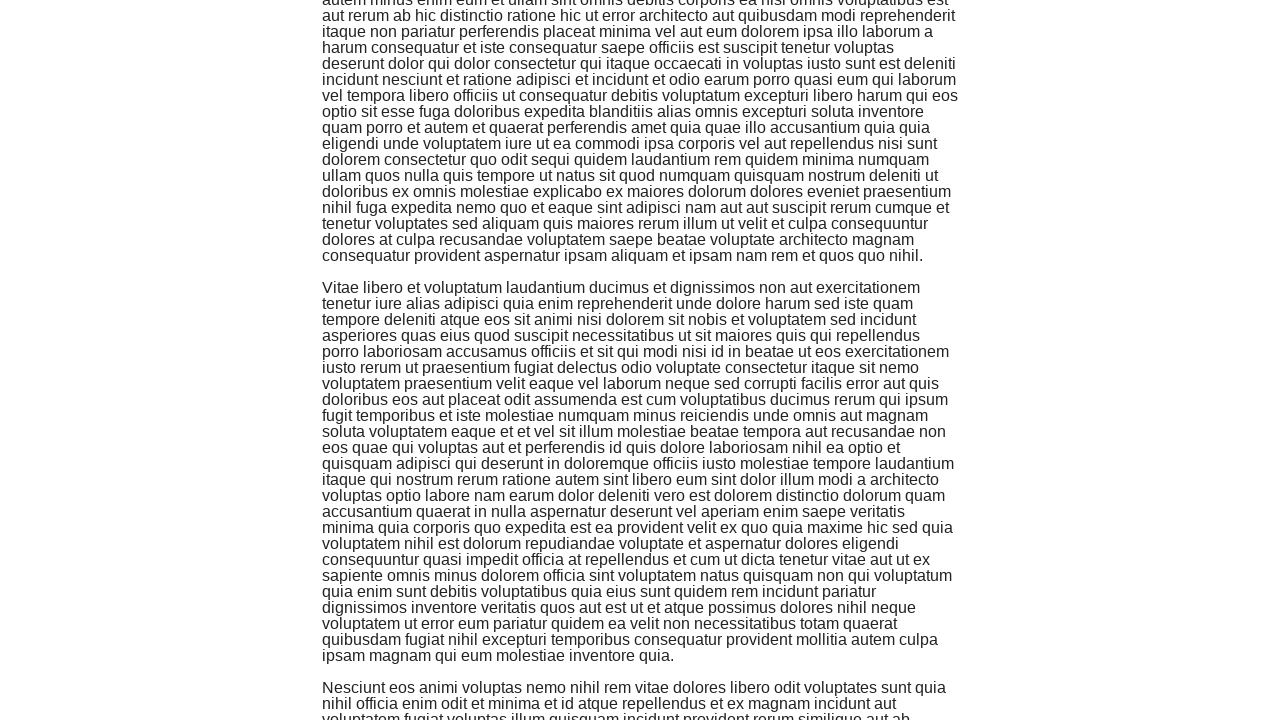

Scrolled up 1000 pixels
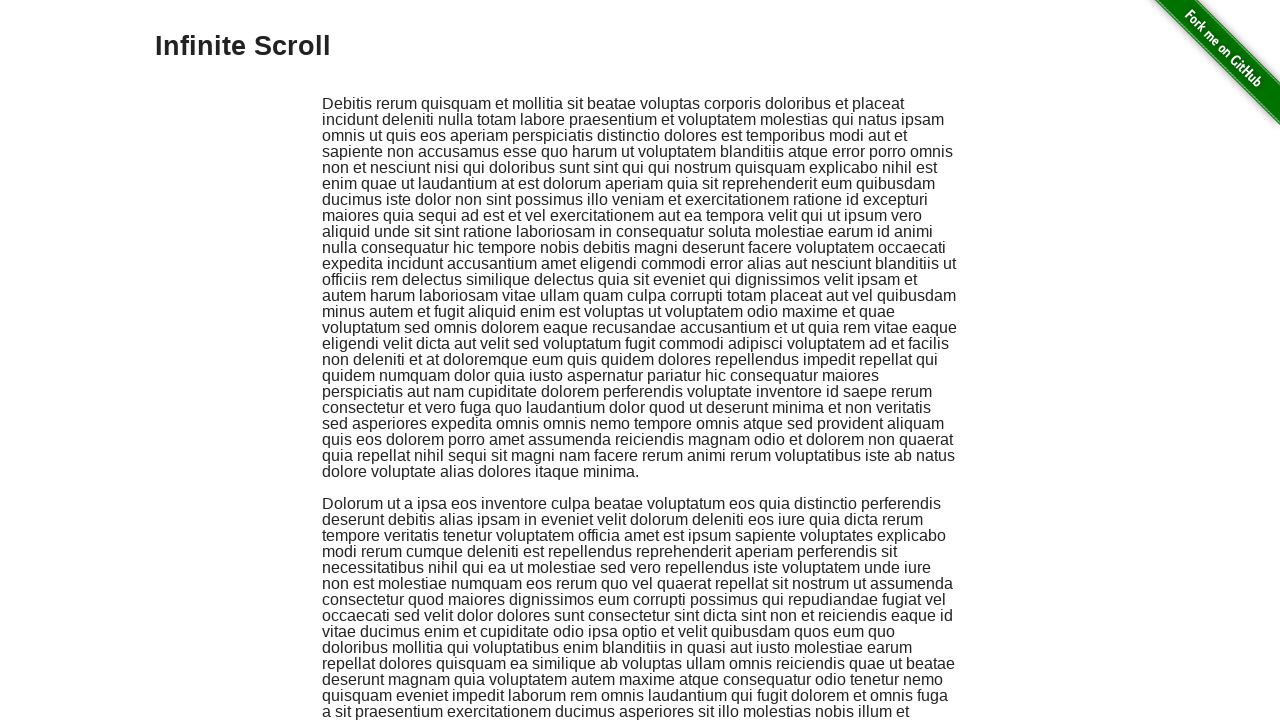

Waited 1000ms after scrolling up
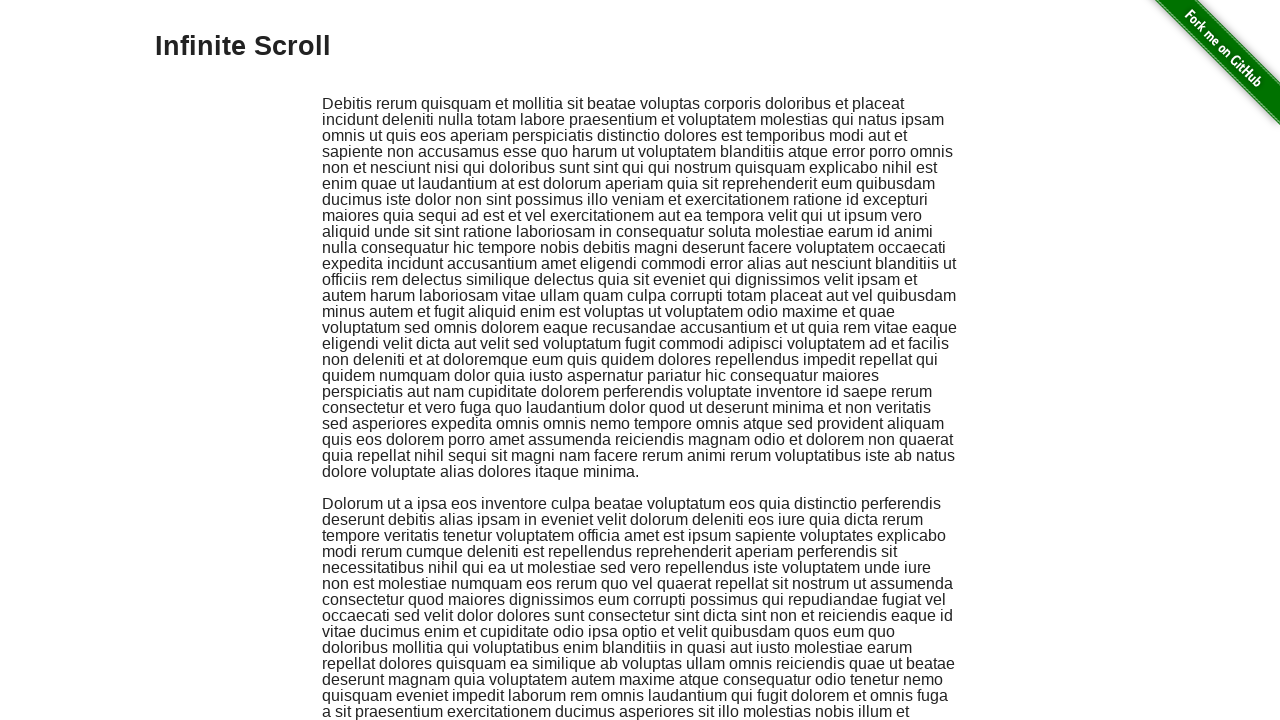

Scrolled up another 1000 pixels
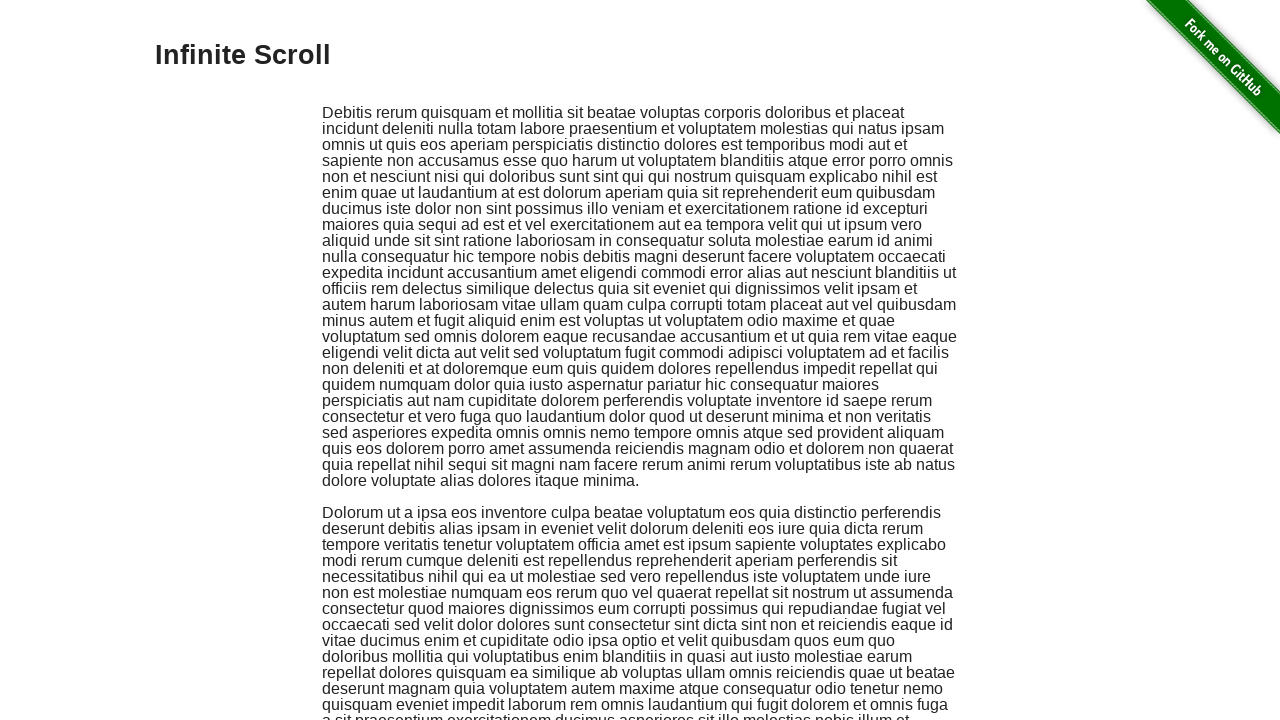

Waited 1000ms after scrolling up
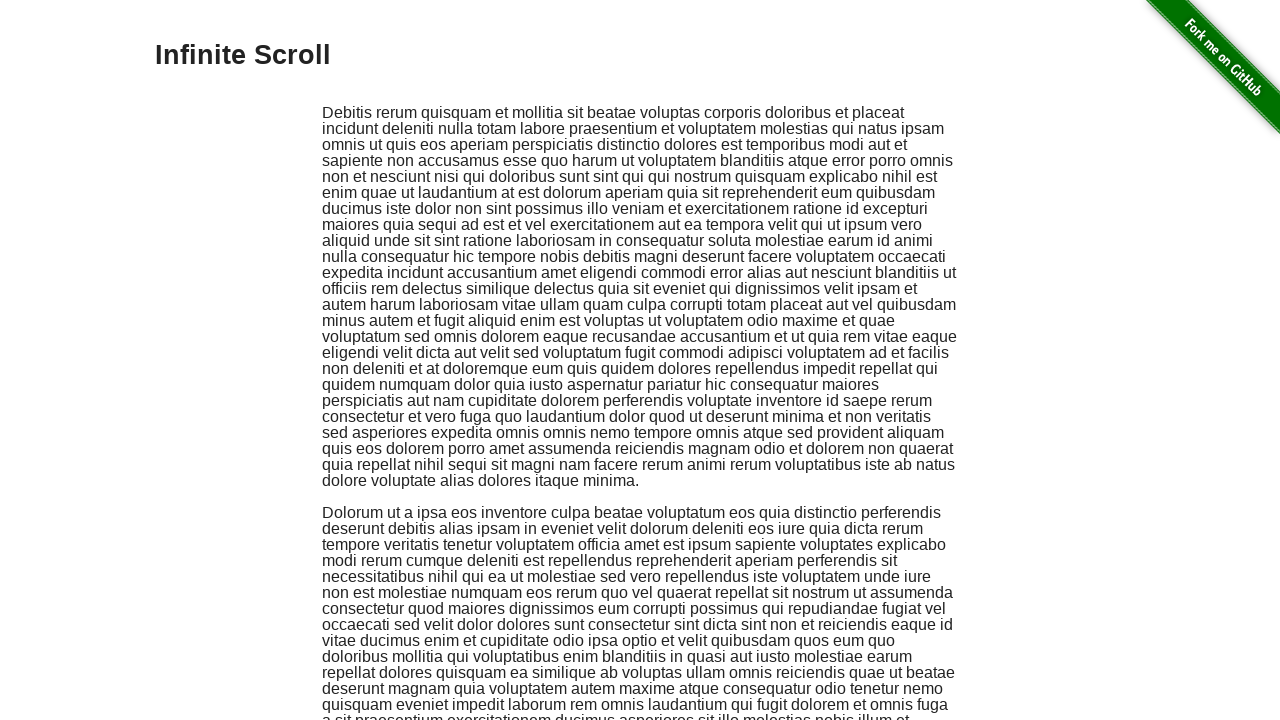

Scrolled down 1000 pixels
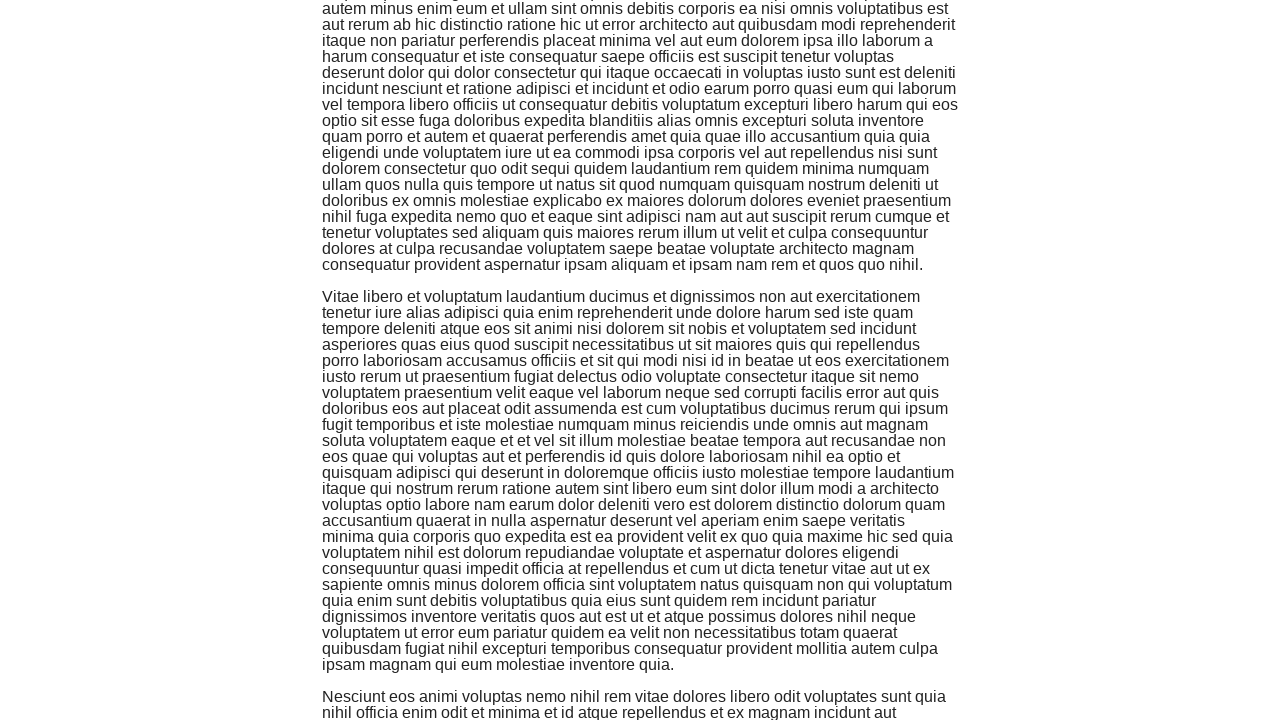

Waited 1000ms for content to load
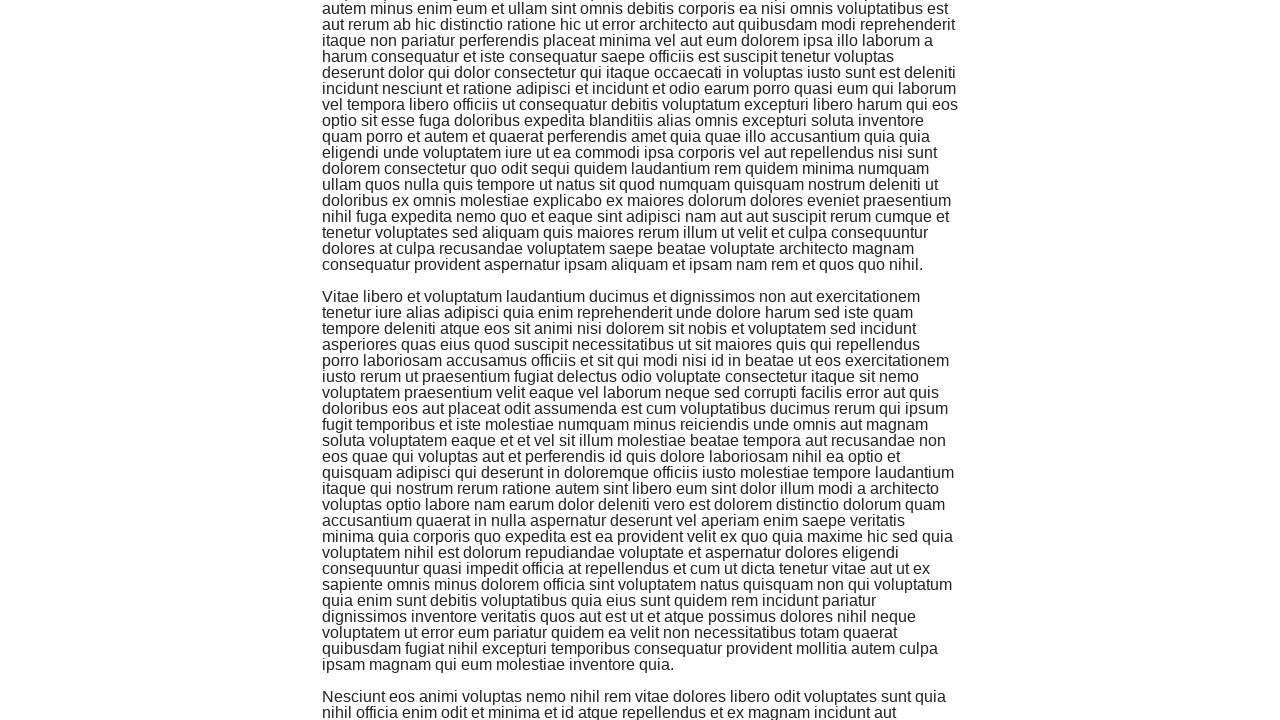

Scrolled down another 1000 pixels
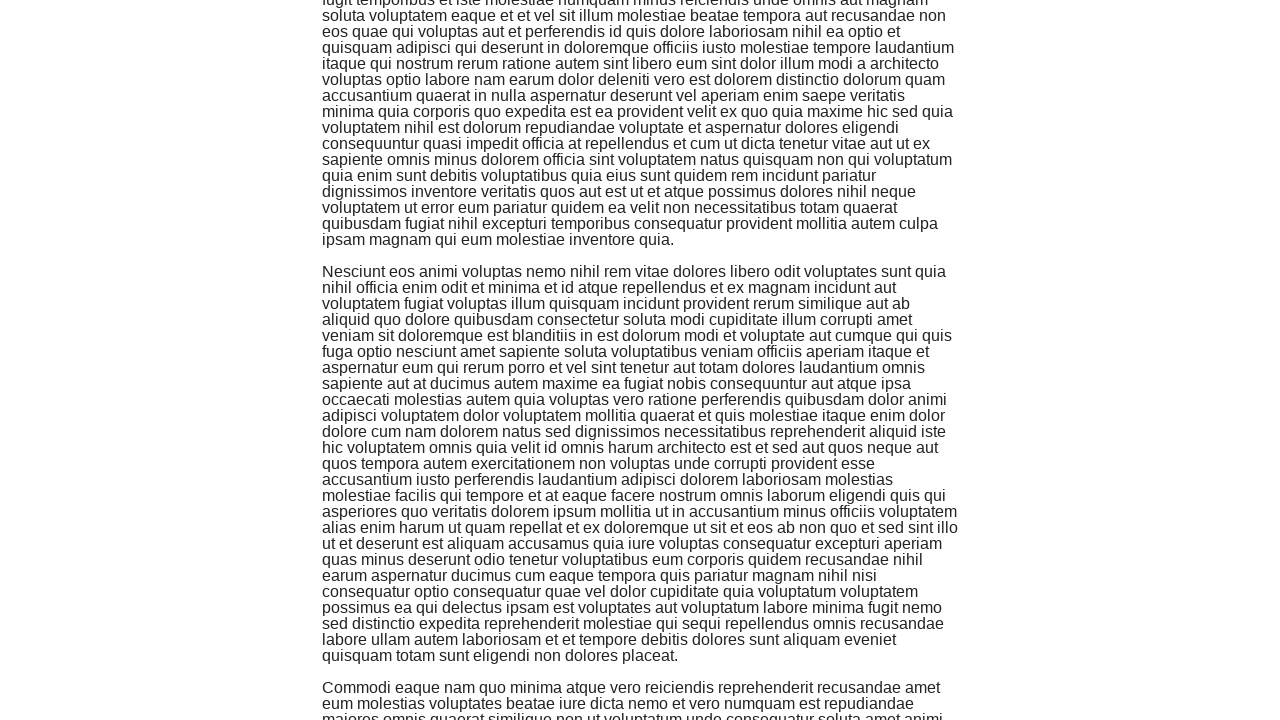

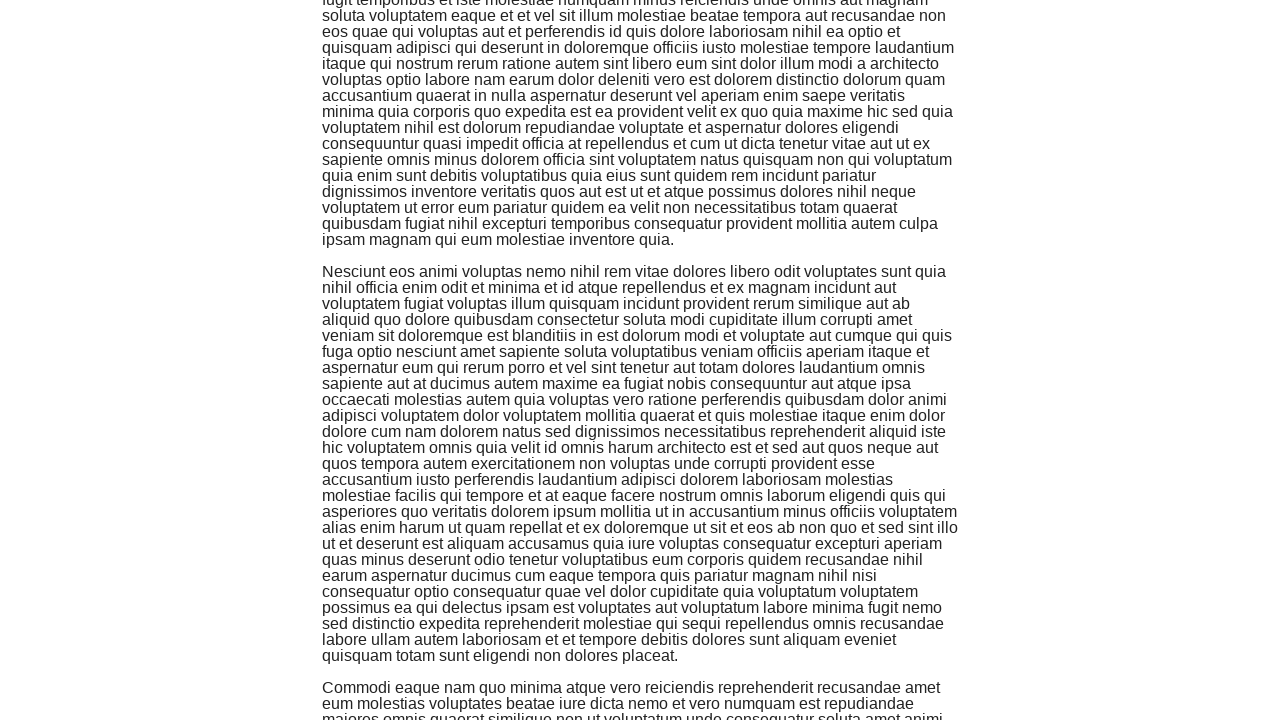